Navigates to the DemoQA automation practice form page and clicks on the file upload/picture upload button.

Starting URL: https://demoqa.com/automation-practice-form

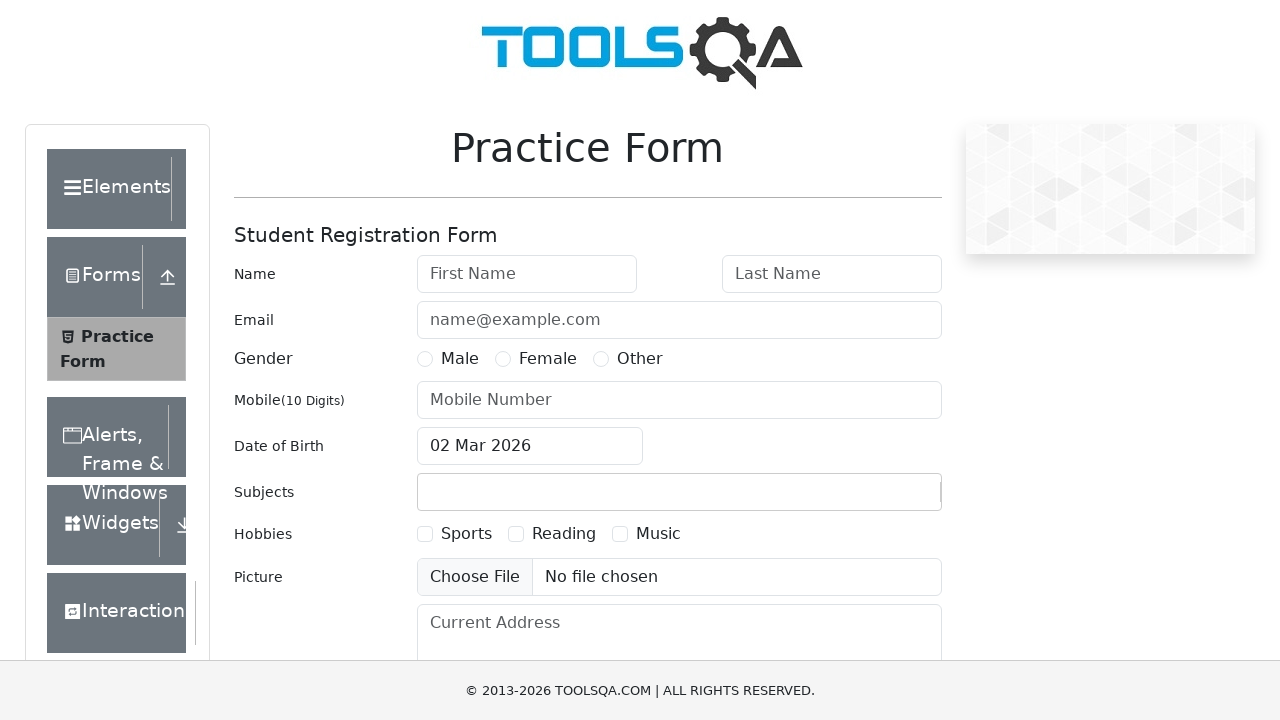

Navigated to DemoQA automation practice form page
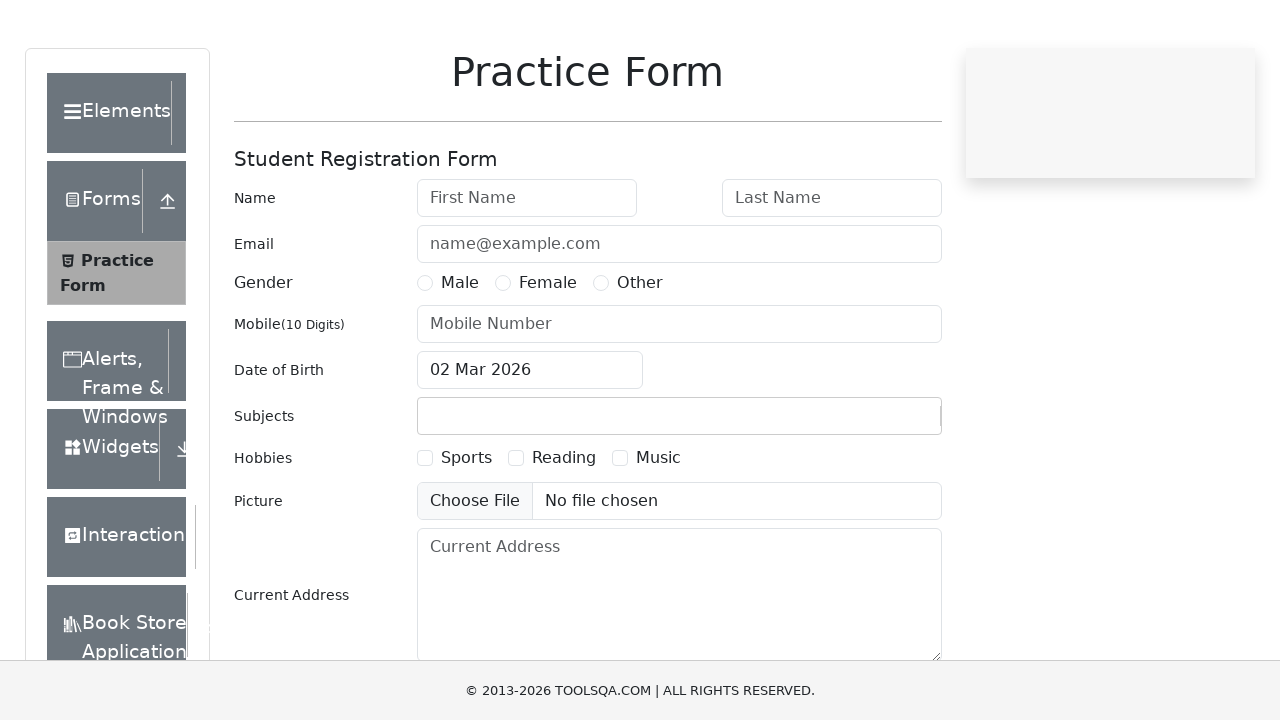

Clicked on the file upload/picture upload button at (679, 577) on #uploadPicture
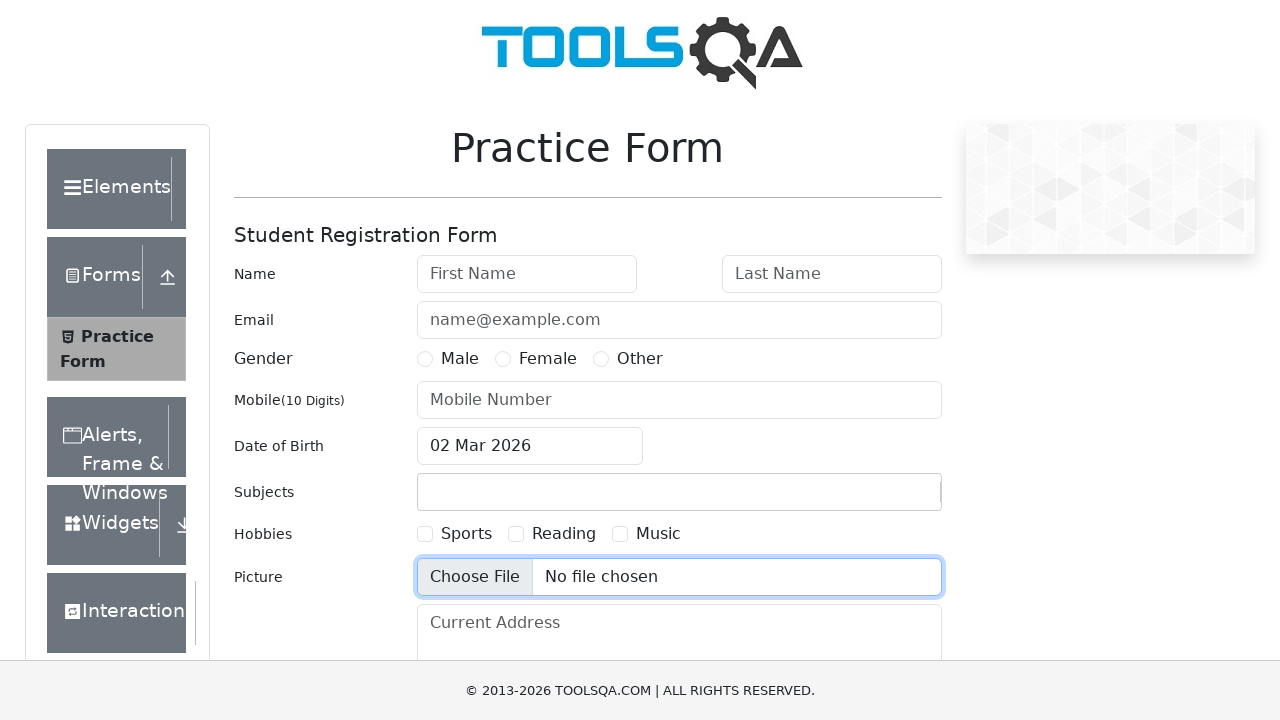

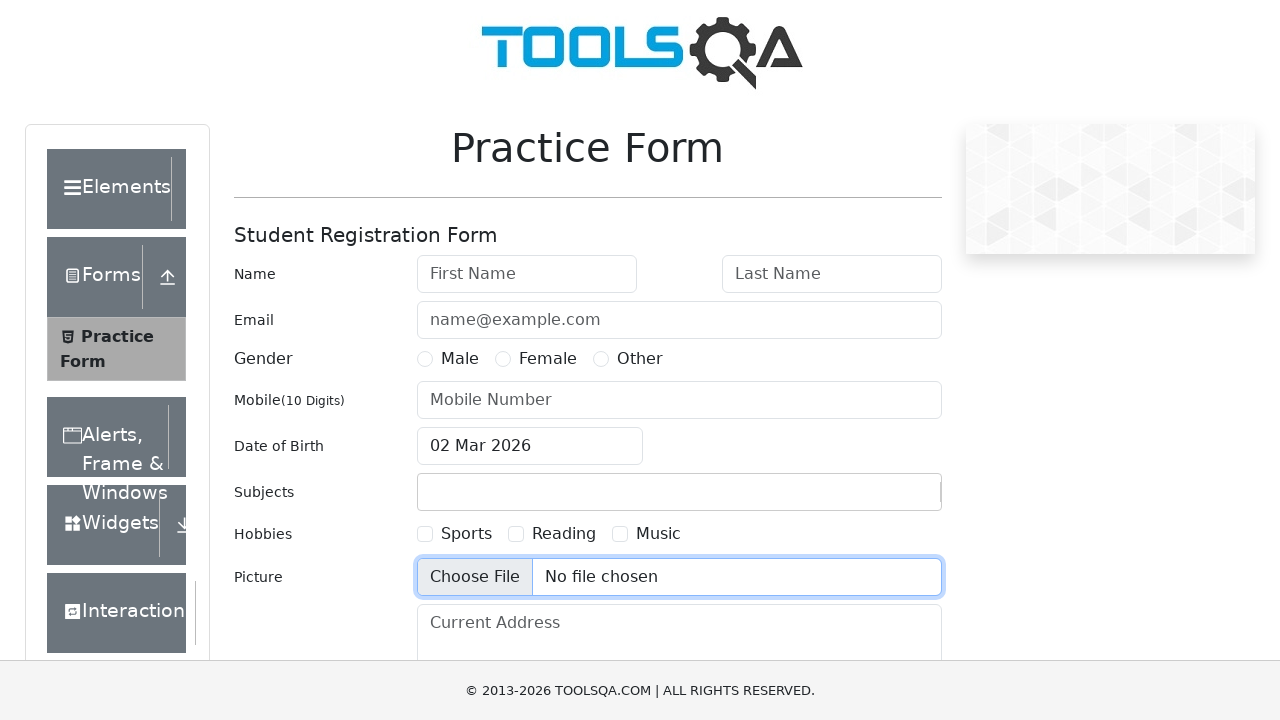